Tests JavaScript alert box handling by navigating to a demo page, switching to an iframe, clicking a button that triggers an alert, and accepting the alert dialog.

Starting URL: https://qhmit.com/html/html_editors/scratchpad/?example=/javascript/examples/javascript_alert_box_onclick

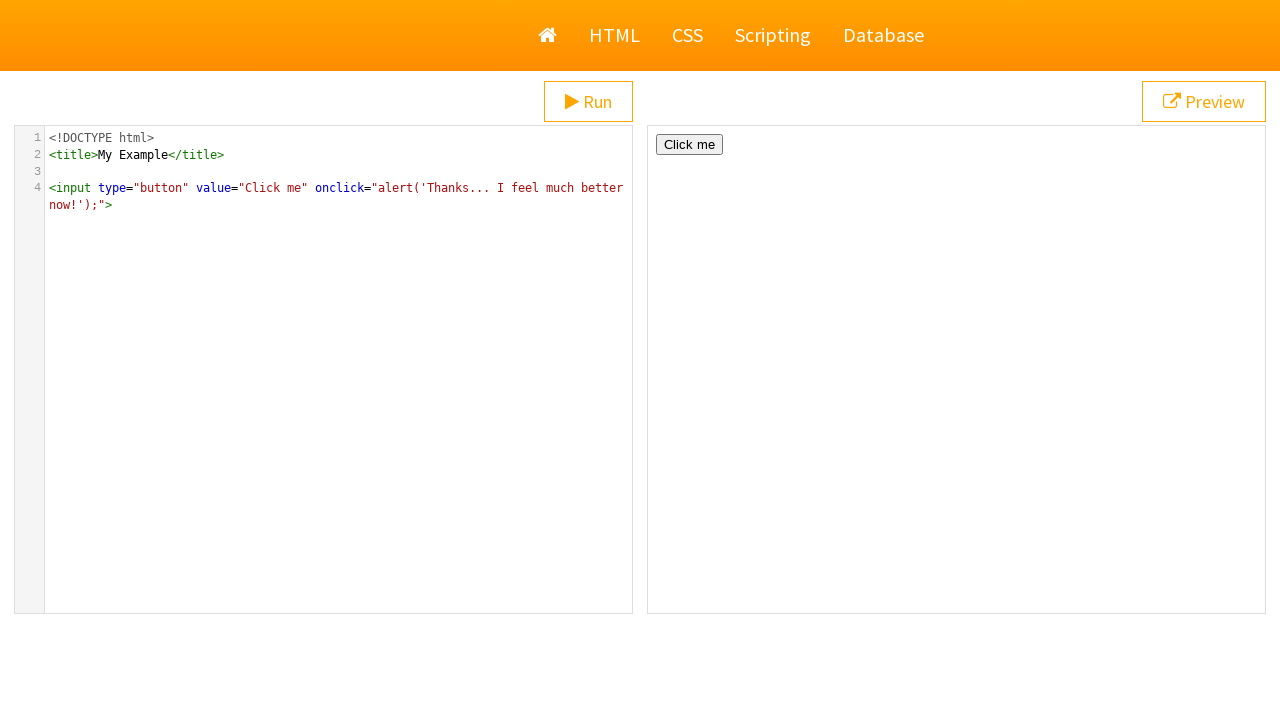

Located preview iframe
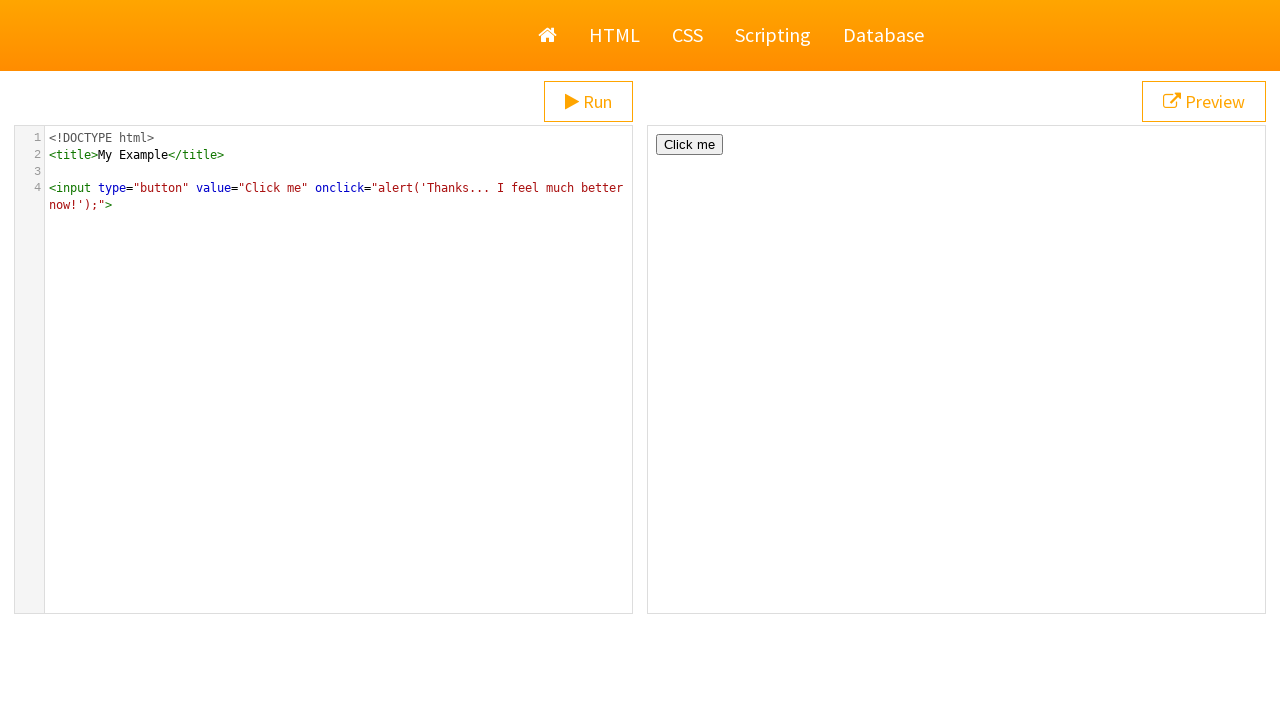

Clicked button to trigger alert dialog at (690, 144) on #preview >> internal:control=enter-frame >> input[type='button']
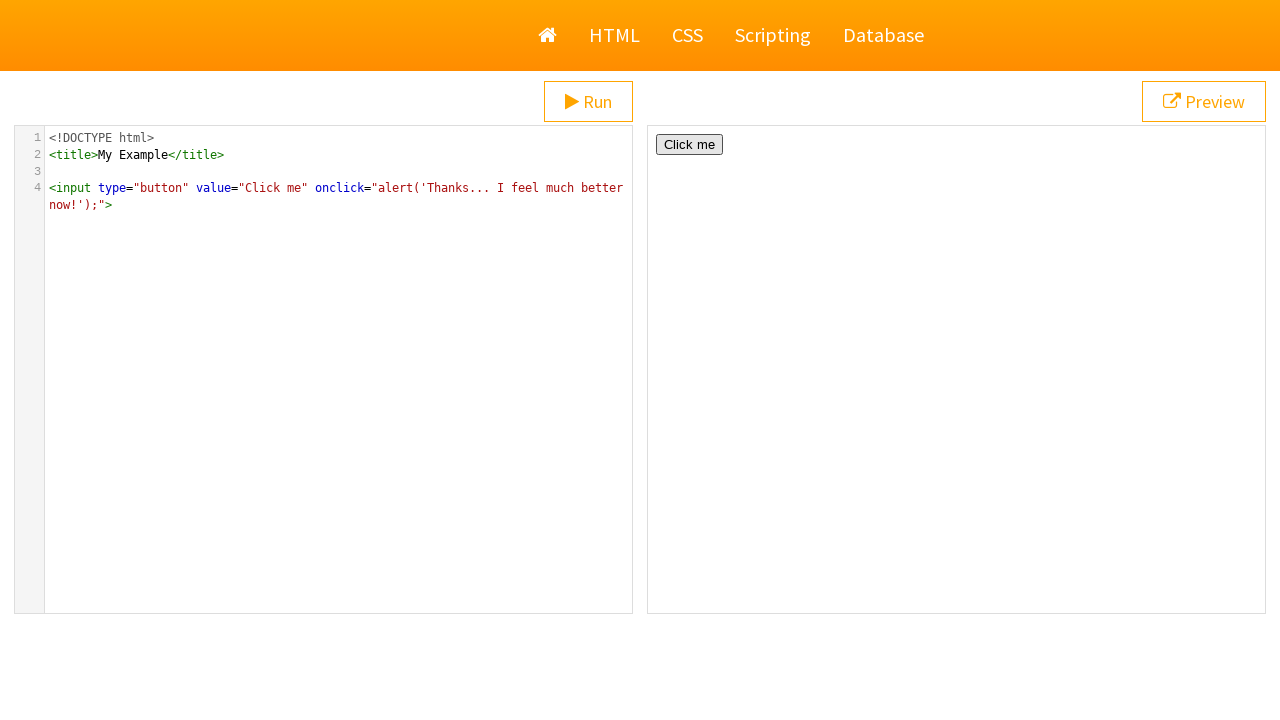

Set up dialog handler to accept alerts
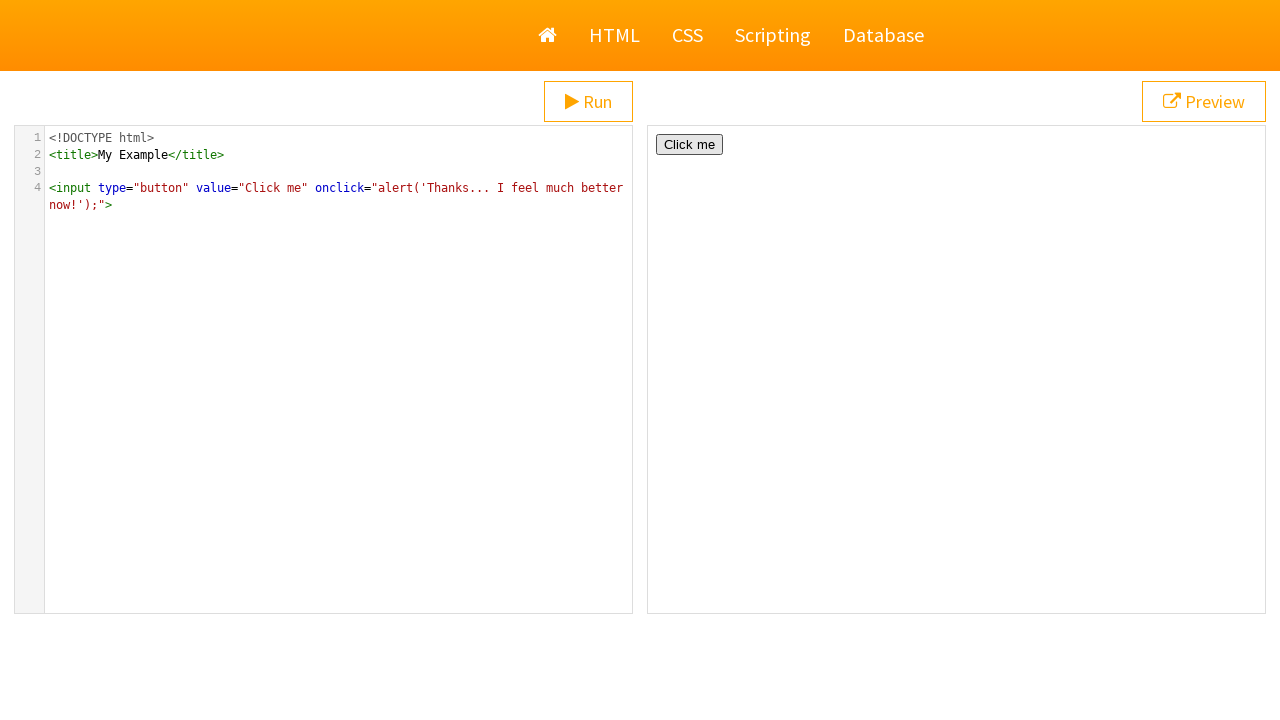

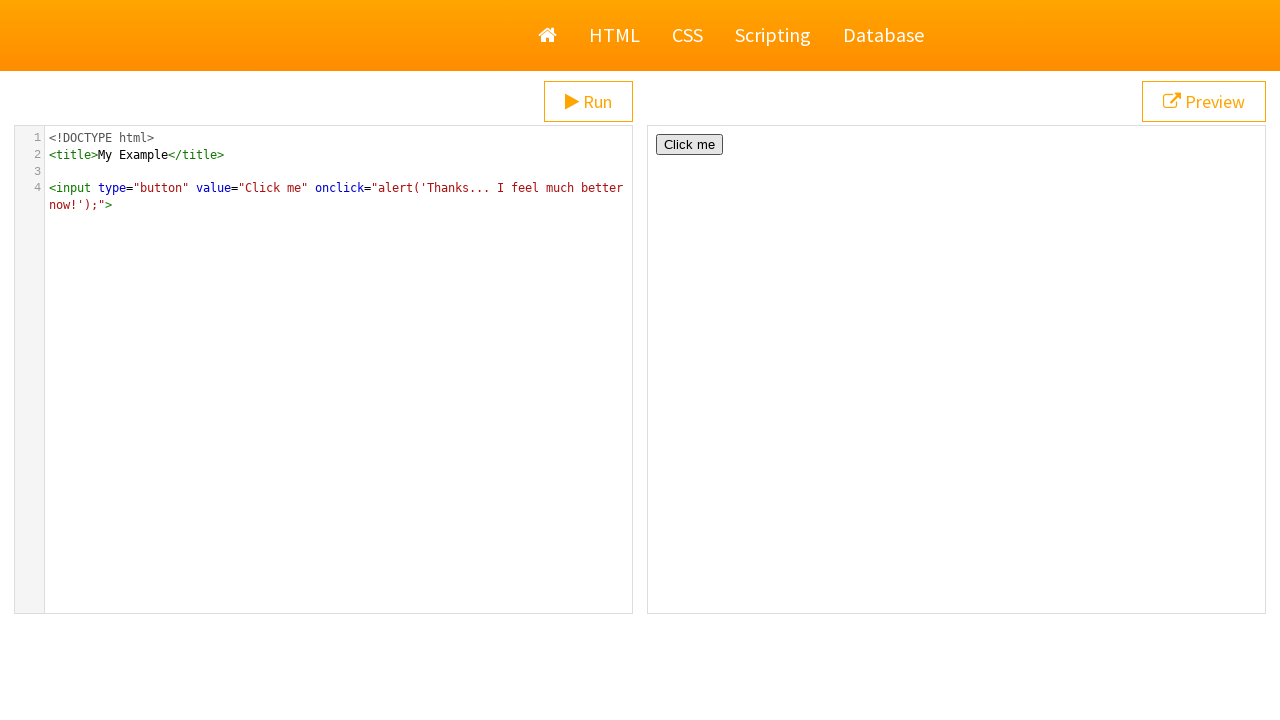